Navigates to a file upload/download demo page and clicks the download button to initiate a file download

Starting URL: https://demoqa.com/upload-download

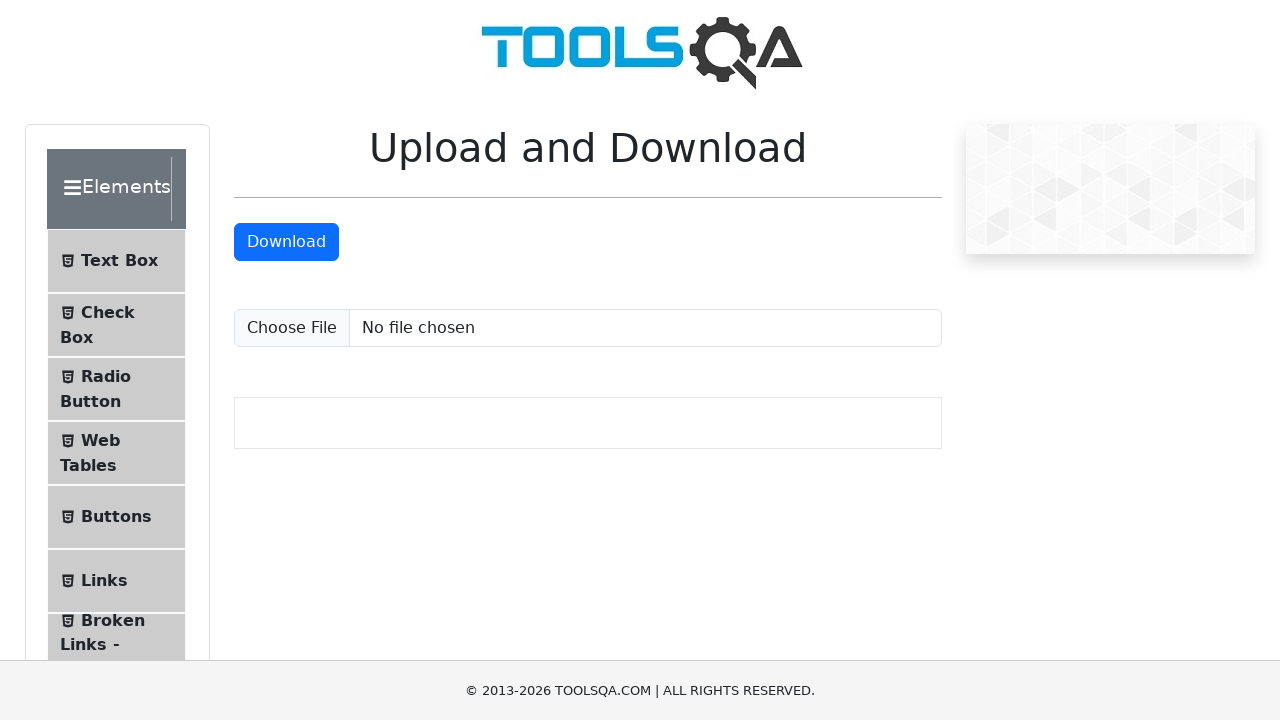

Download button became visible
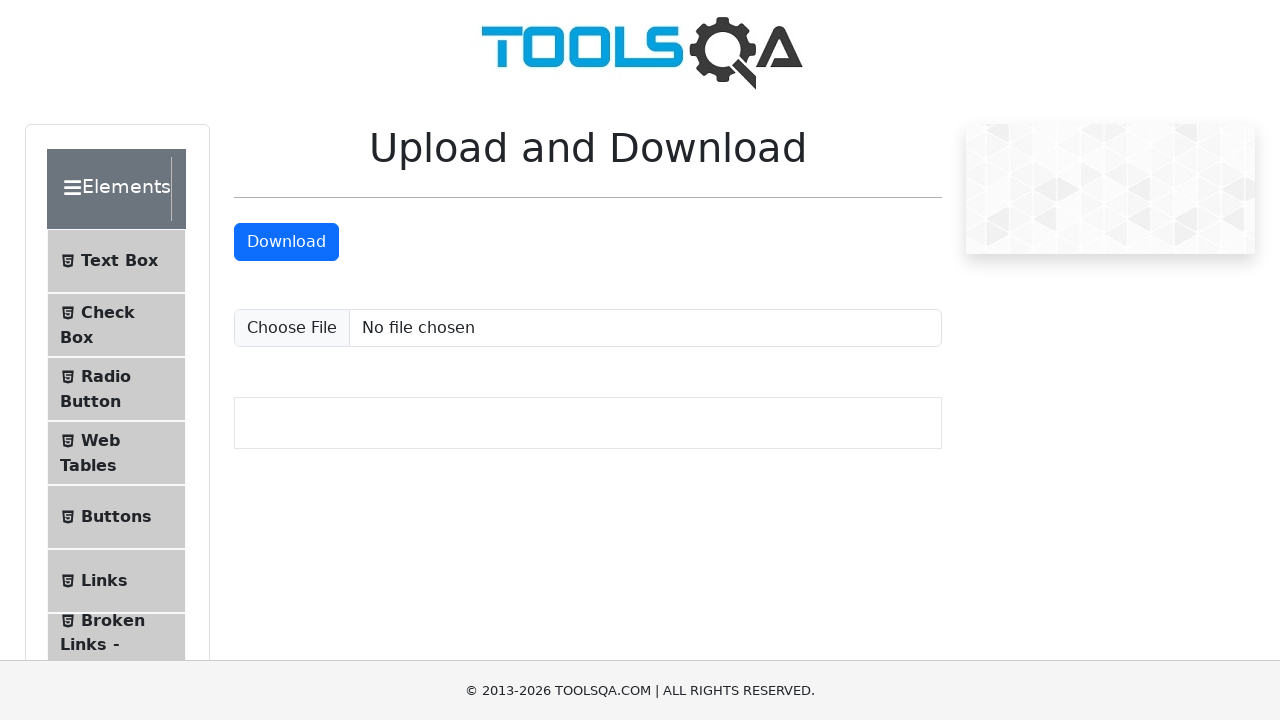

Clicked download button to initiate file download at (286, 242) on #downloadButton
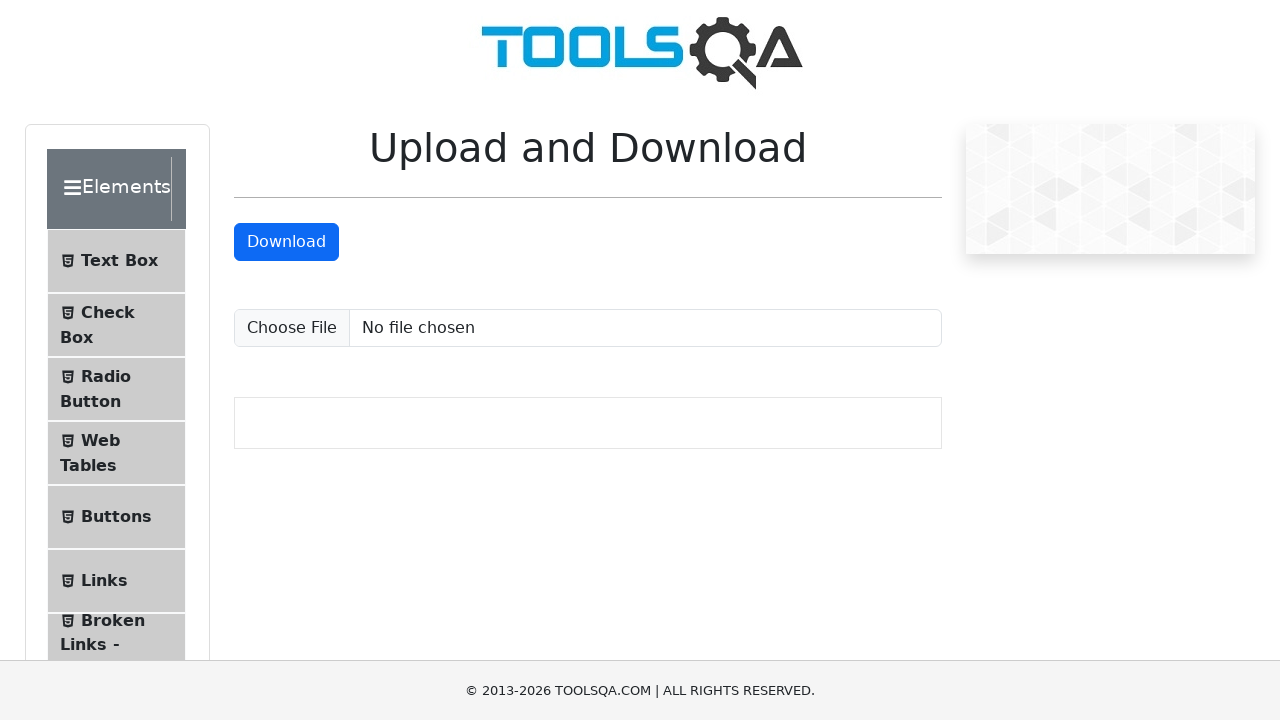

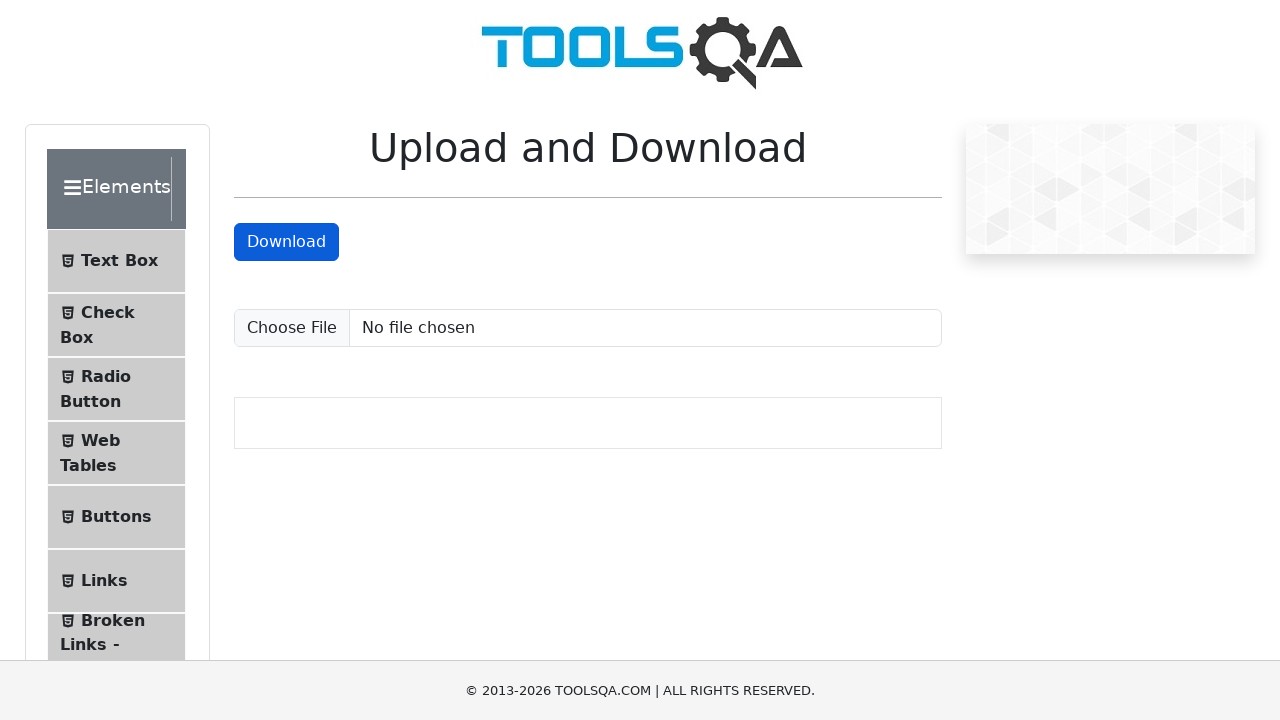